Tests clicking on Mobile navigation link and verifying it navigates to the Mobile section

Starting URL: https://www.telerik.com/support/demos

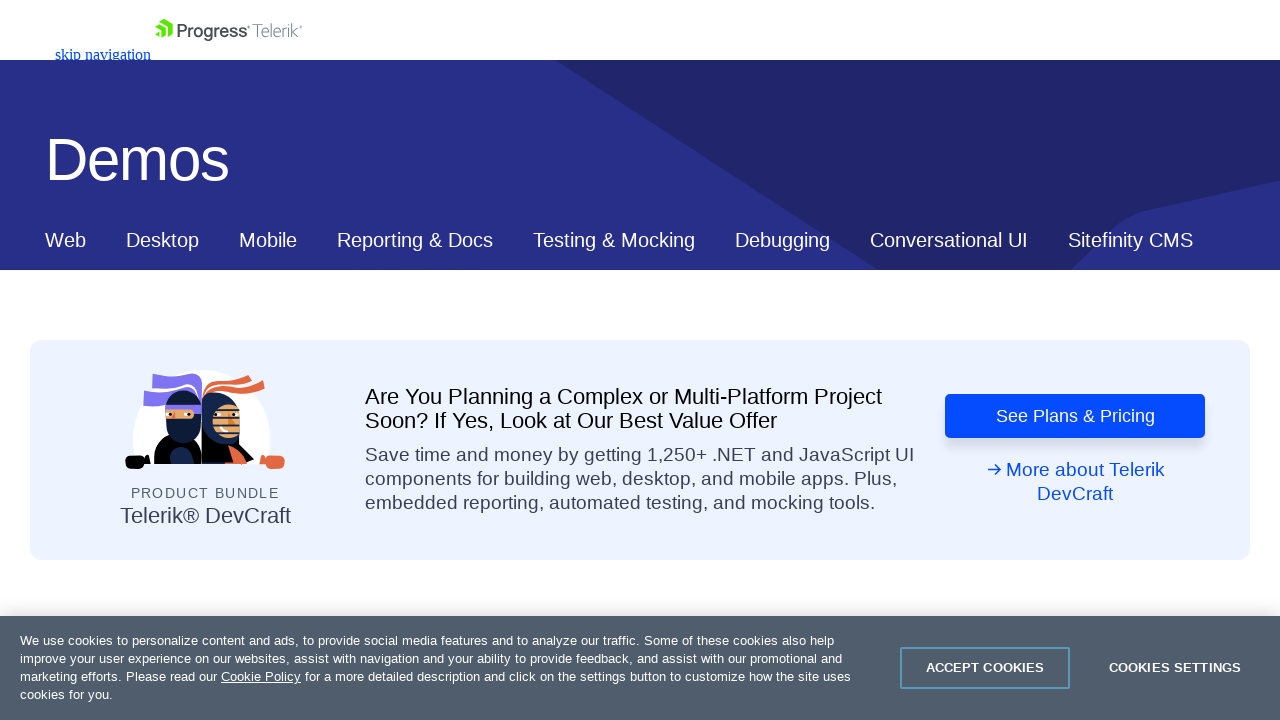

Clicked on Mobile navigation link at (268, 240) on xpath=//*[@id="ContentPlaceholder1_T53129E6C012_Col00"]/nav/div/div[2]/a[3]
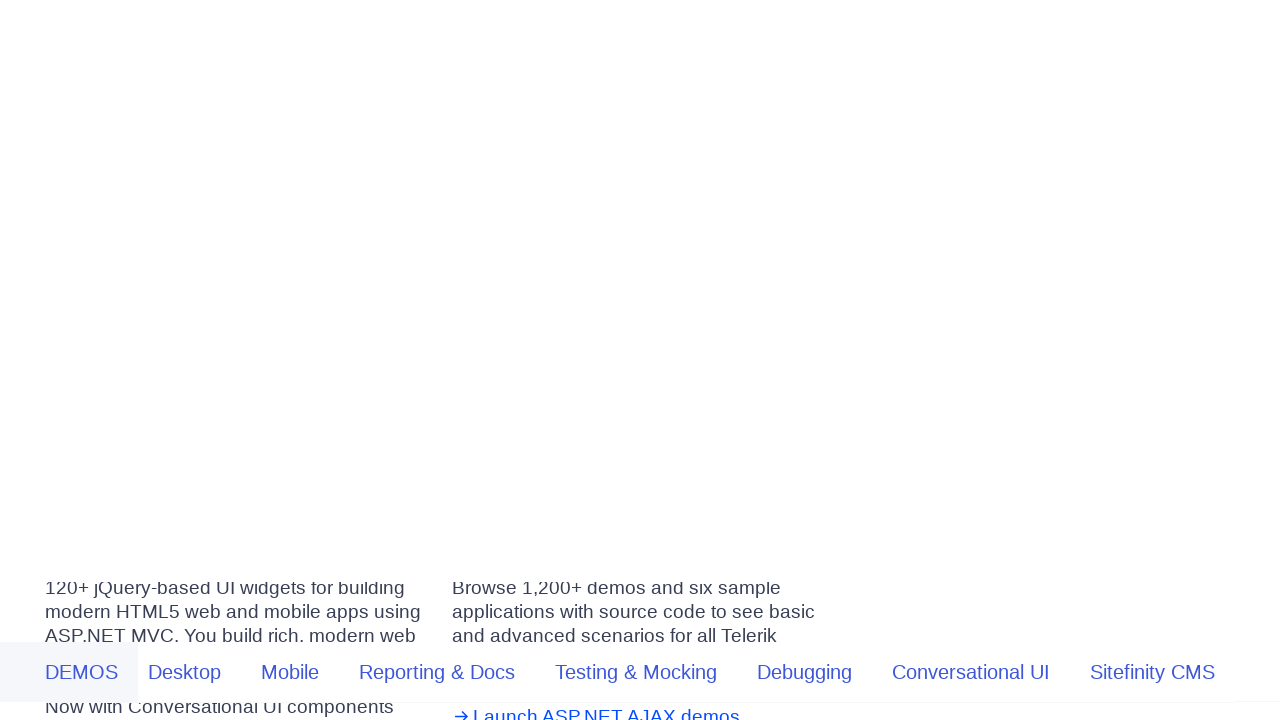

Mobile section became visible
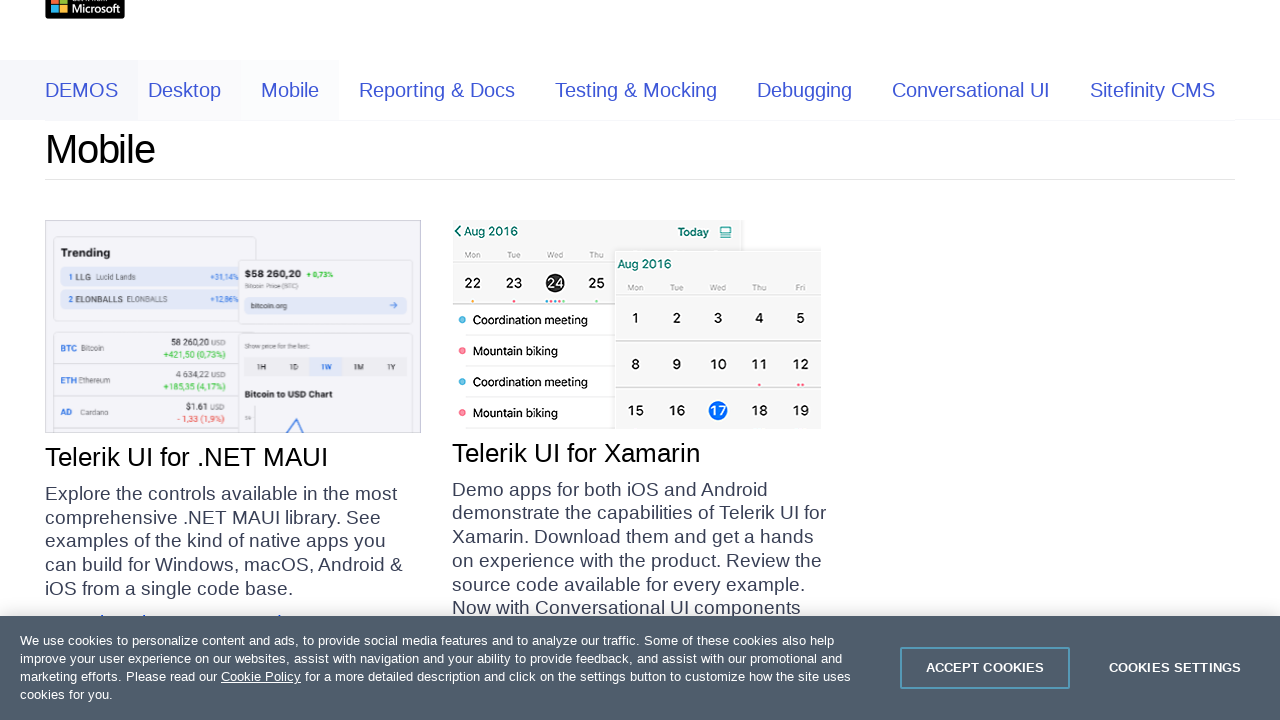

Located Mobile section element
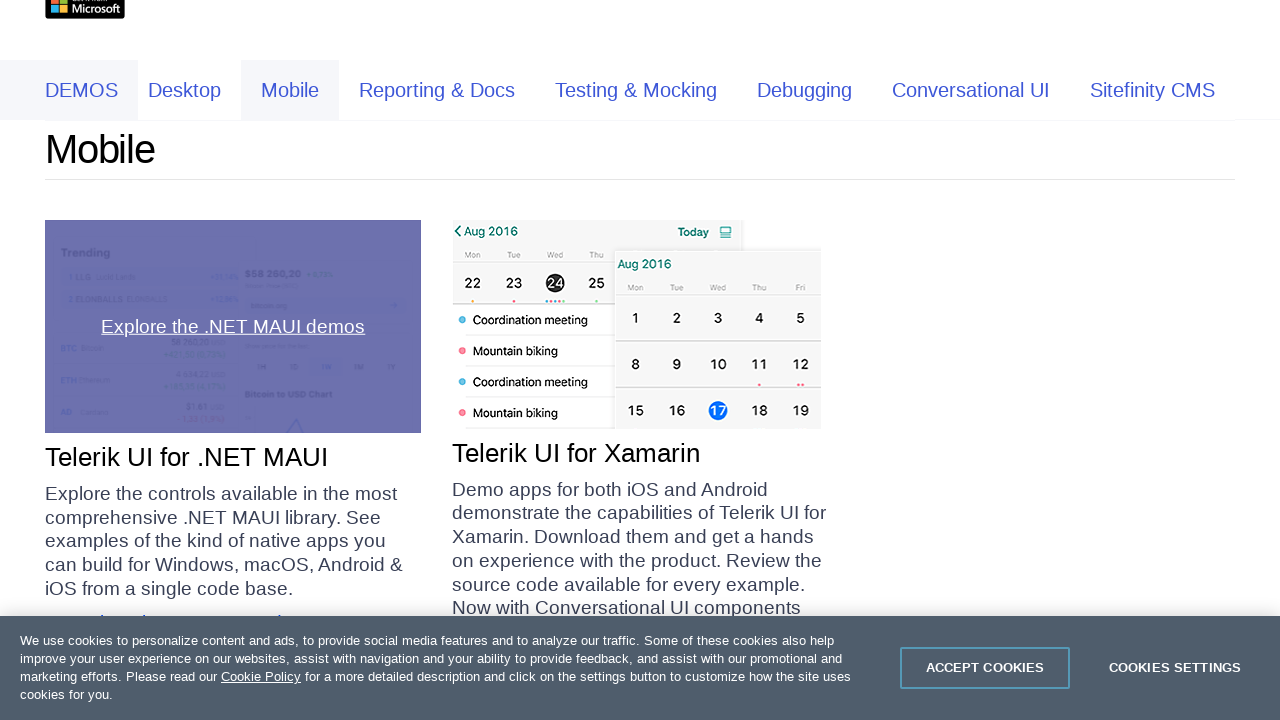

Verified Mobile section text content is 'Mobile'
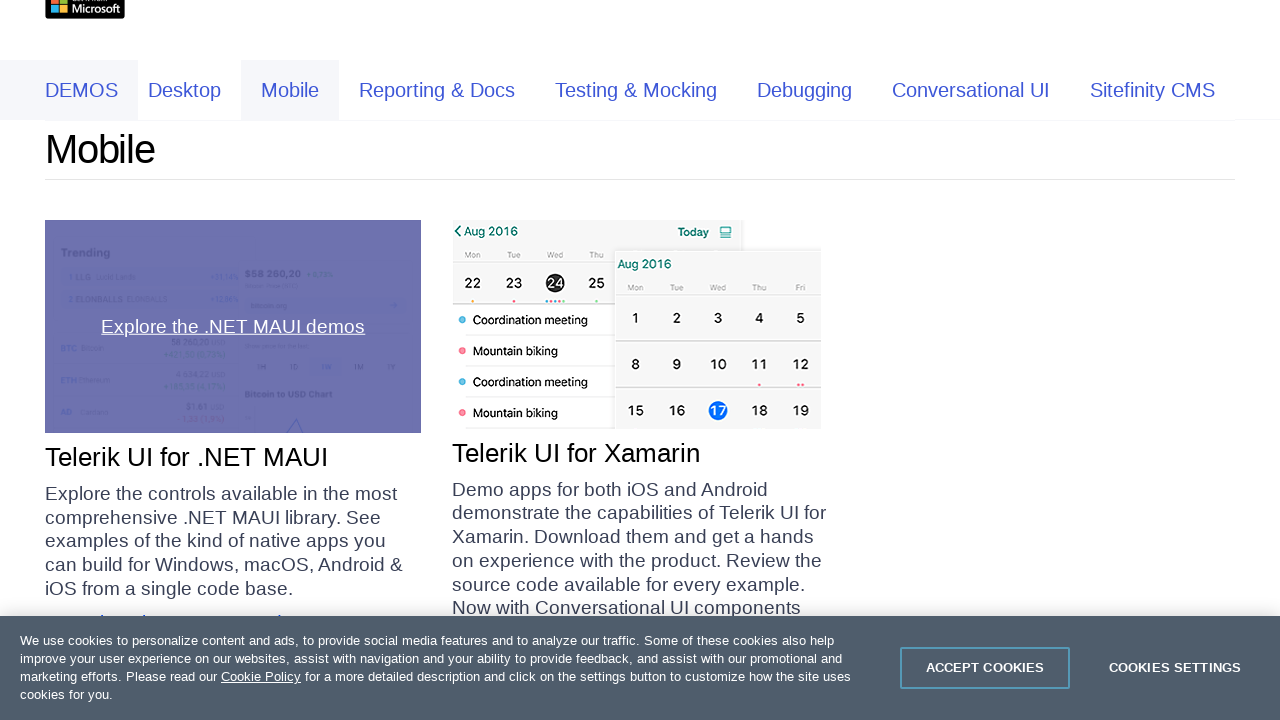

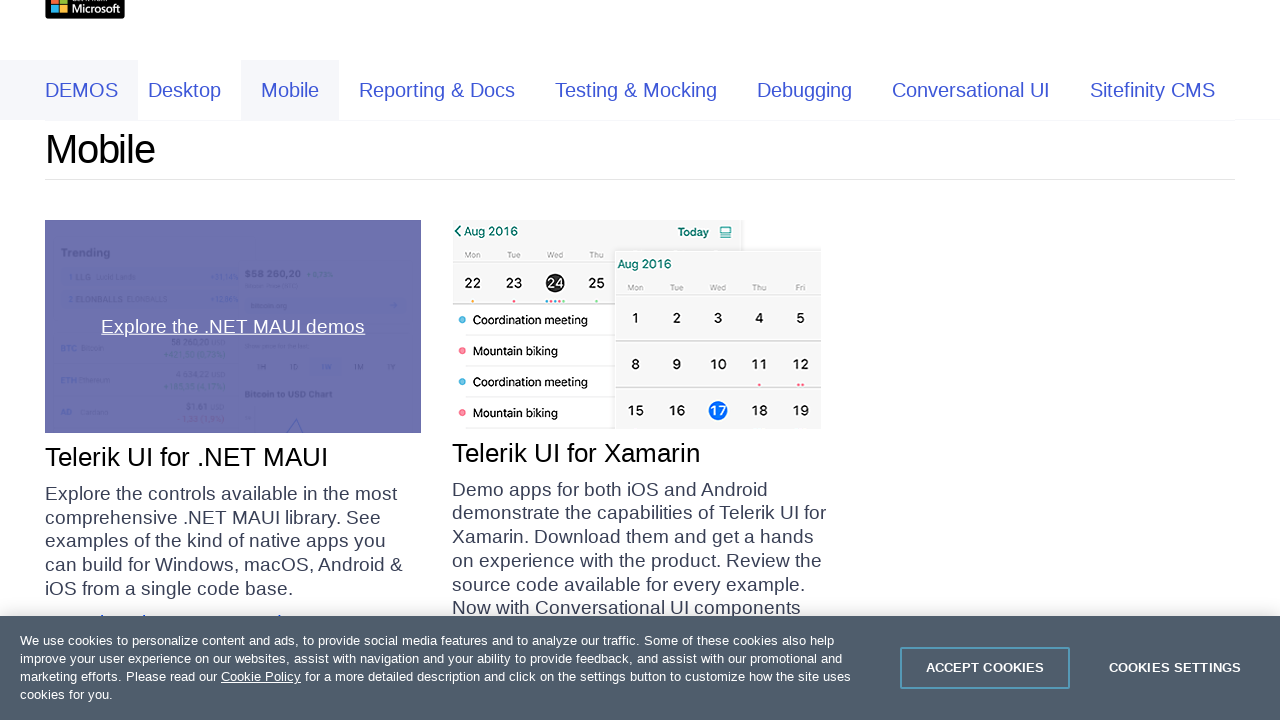